Tests checkbox selection and passenger count functionality on a flight booking form by clicking the senior citizen checkbox and incrementing adult passenger count

Starting URL: https://rahulshettyacademy.com/dropdownsPractise/

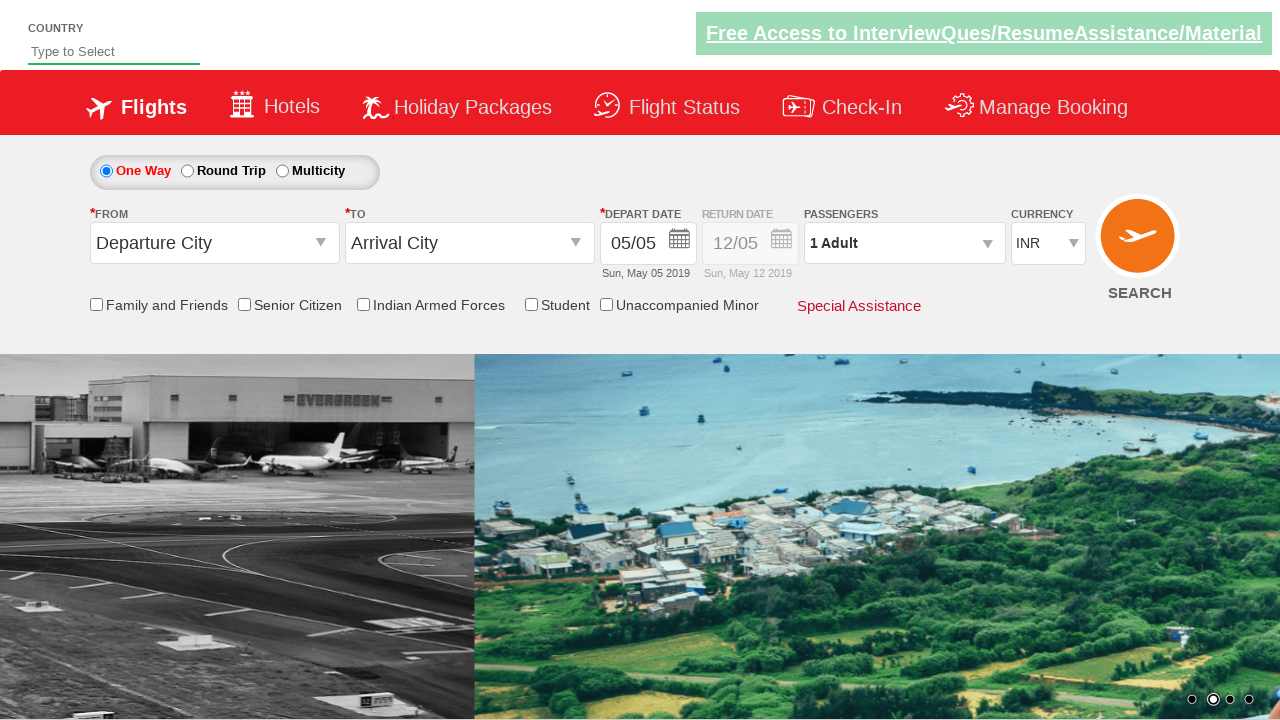

Verified senior citizen checkbox is not selected initially
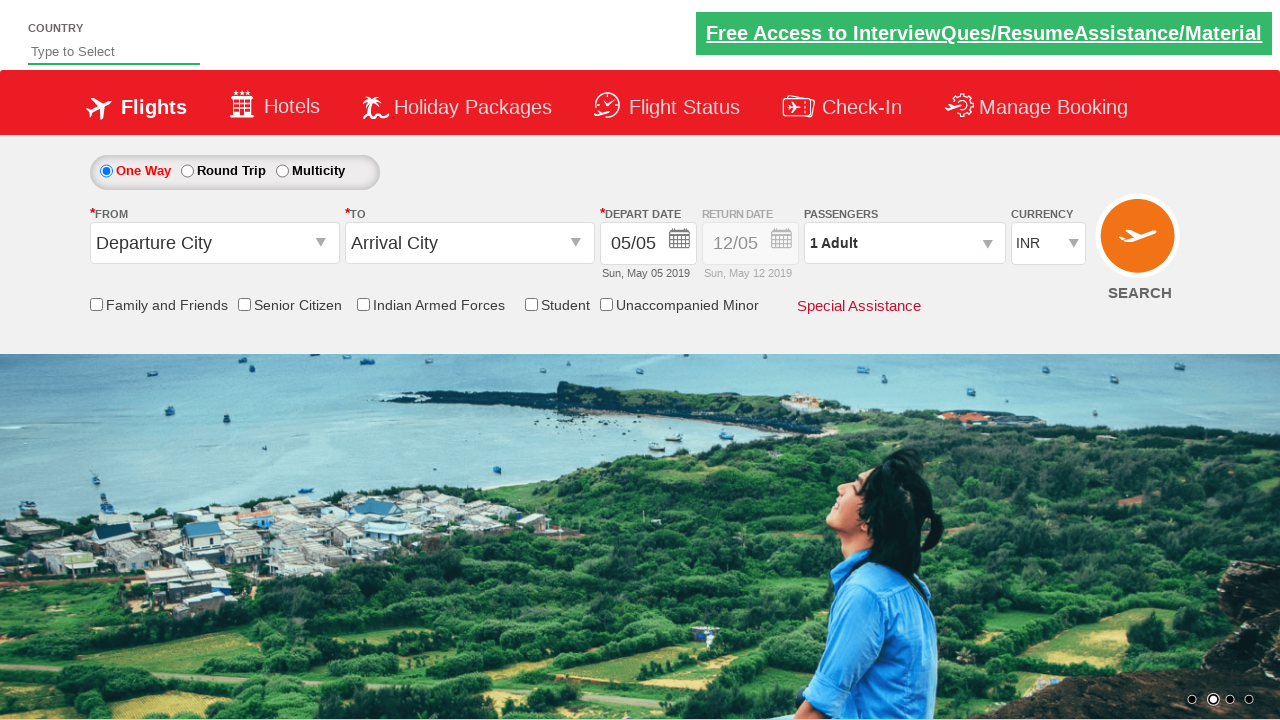

Clicked senior citizen discount checkbox at (244, 304) on input[id*='SeniorCitizenDiscount']
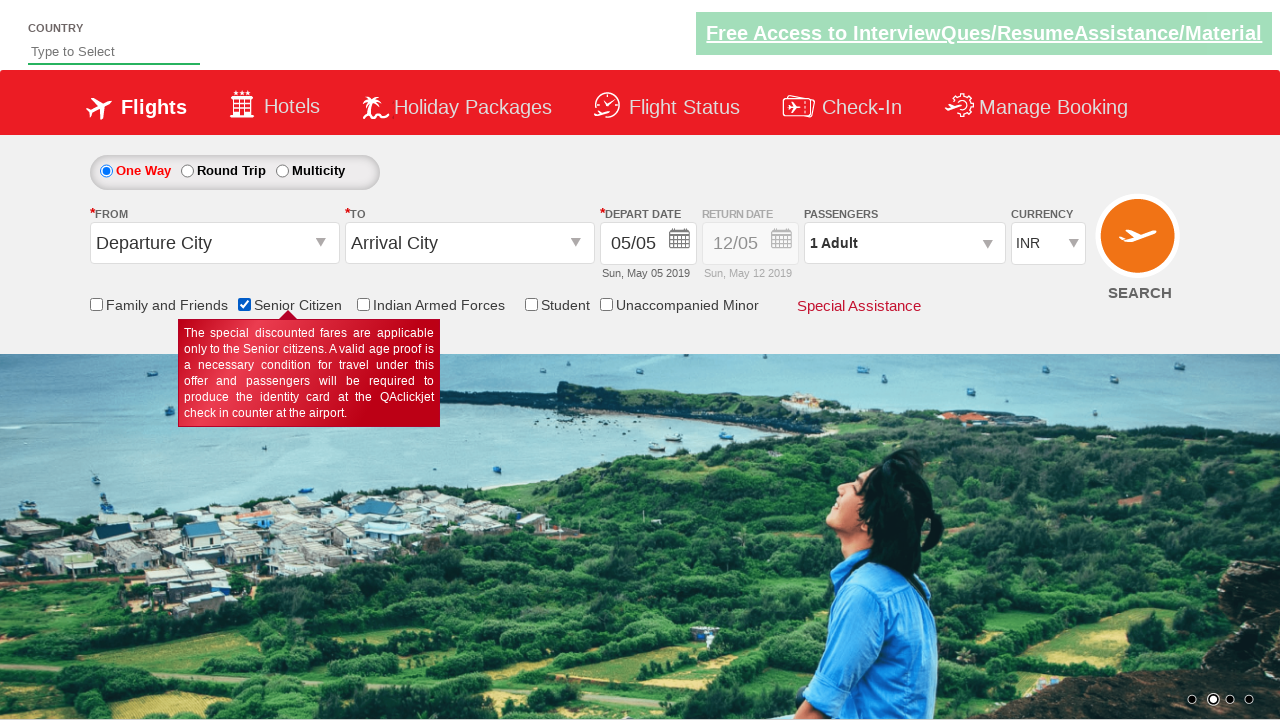

Verified senior citizen checkbox is now selected
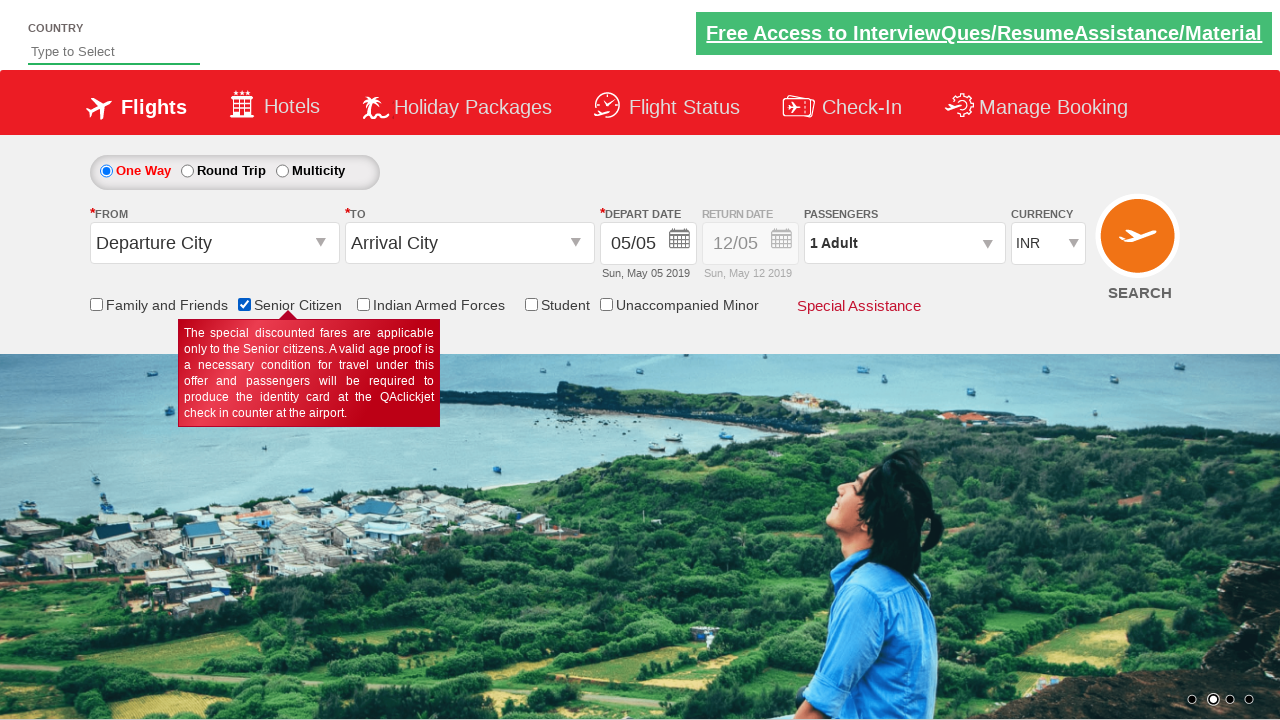

Retrieved initial passenger info text
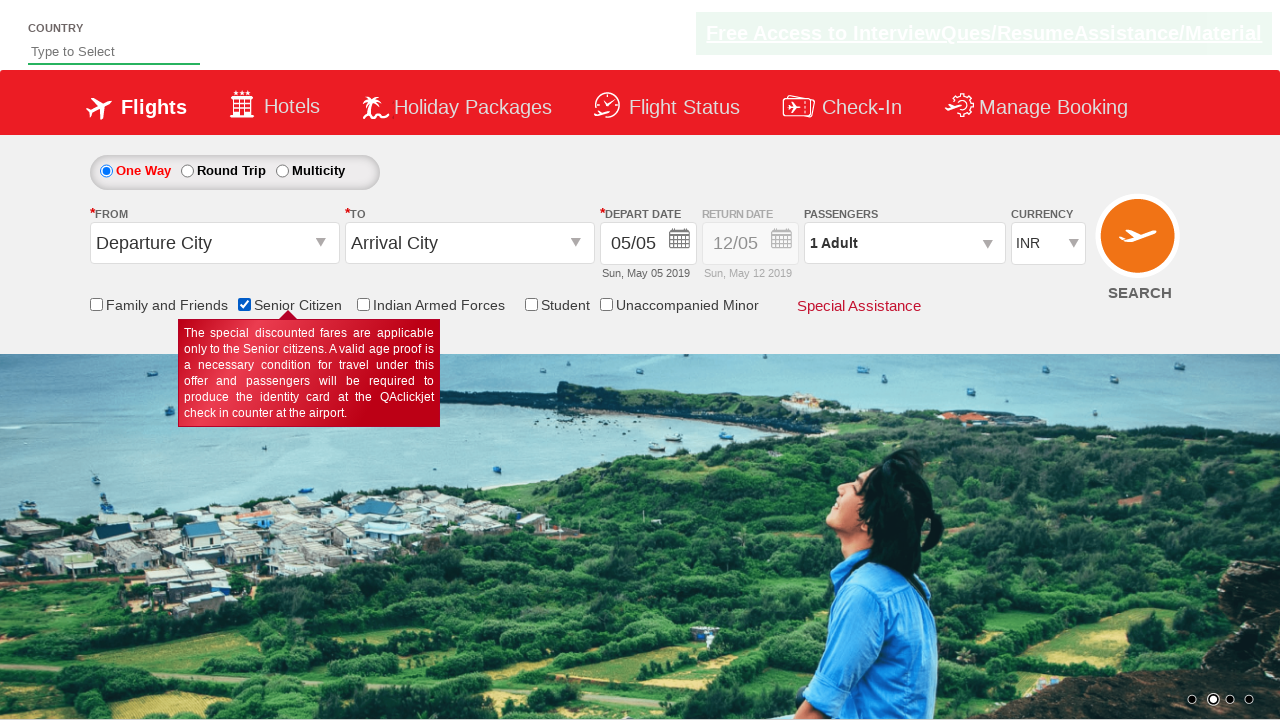

Clicked passenger info dropdown to open passenger selection at (904, 243) on #divpaxinfo
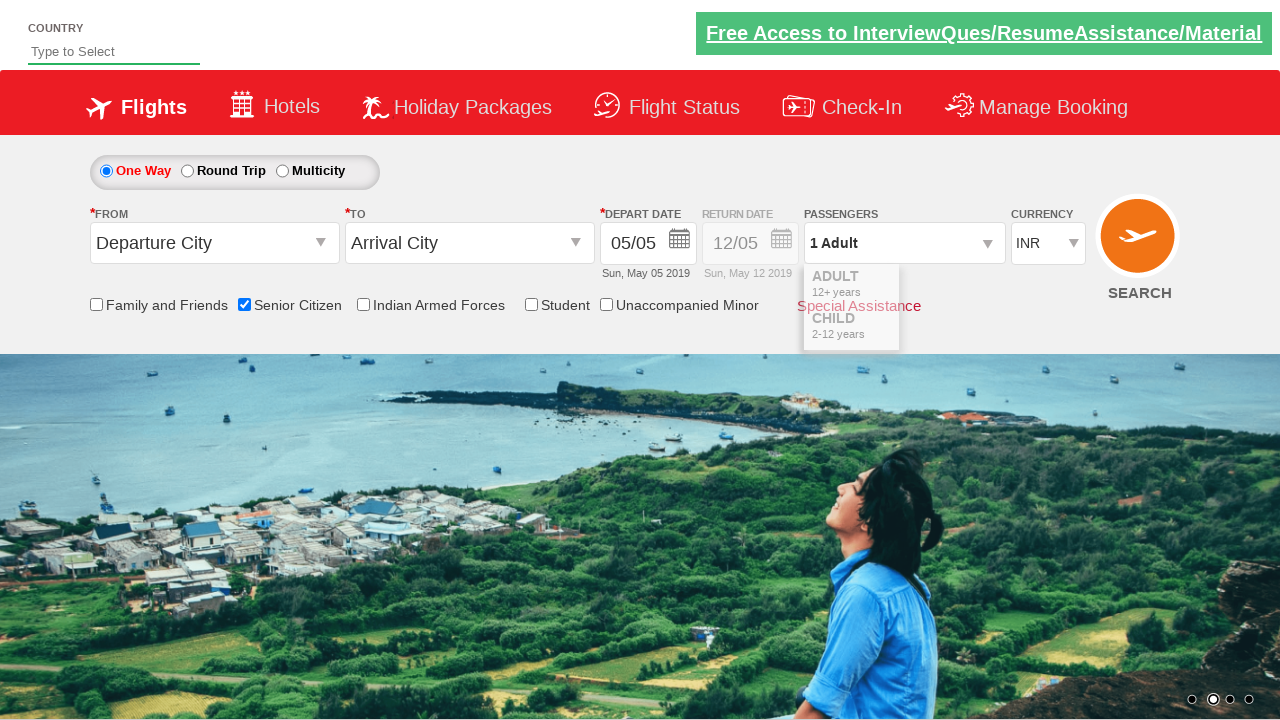

Waited for dropdown to become visible
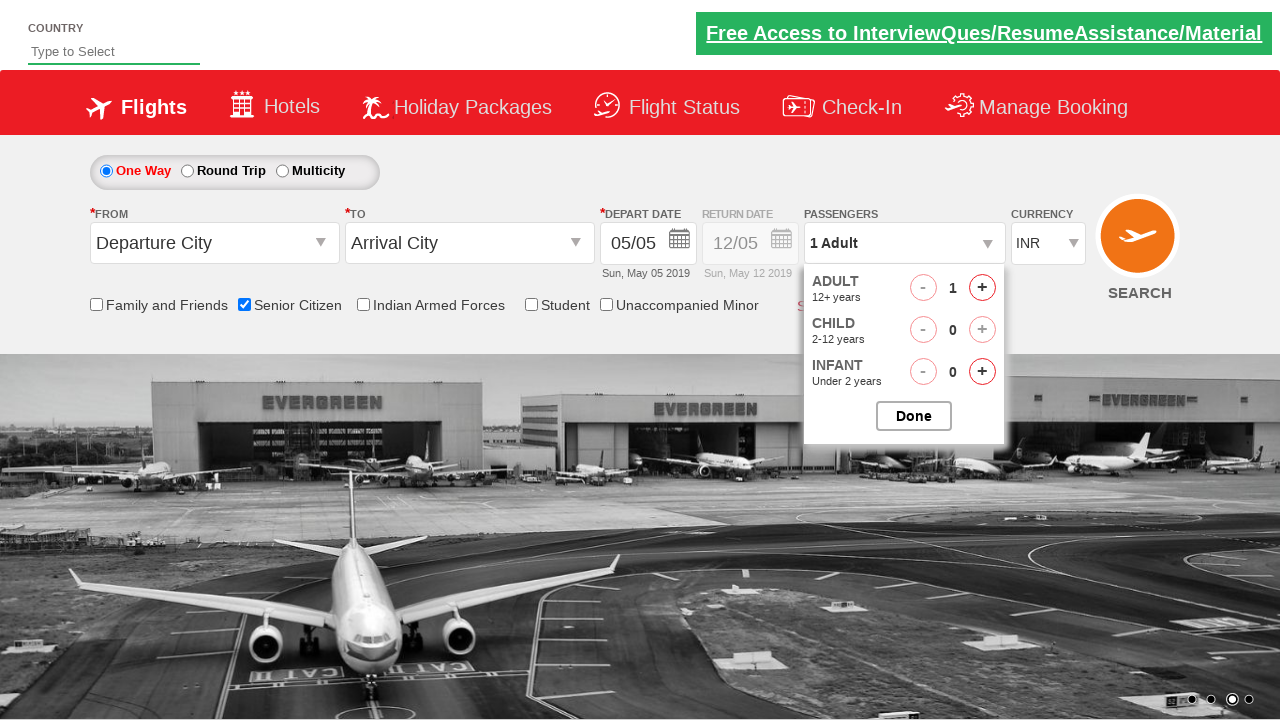

Clicked increment adult button (click 1 of 4) at (982, 288) on #hrefIncAdt
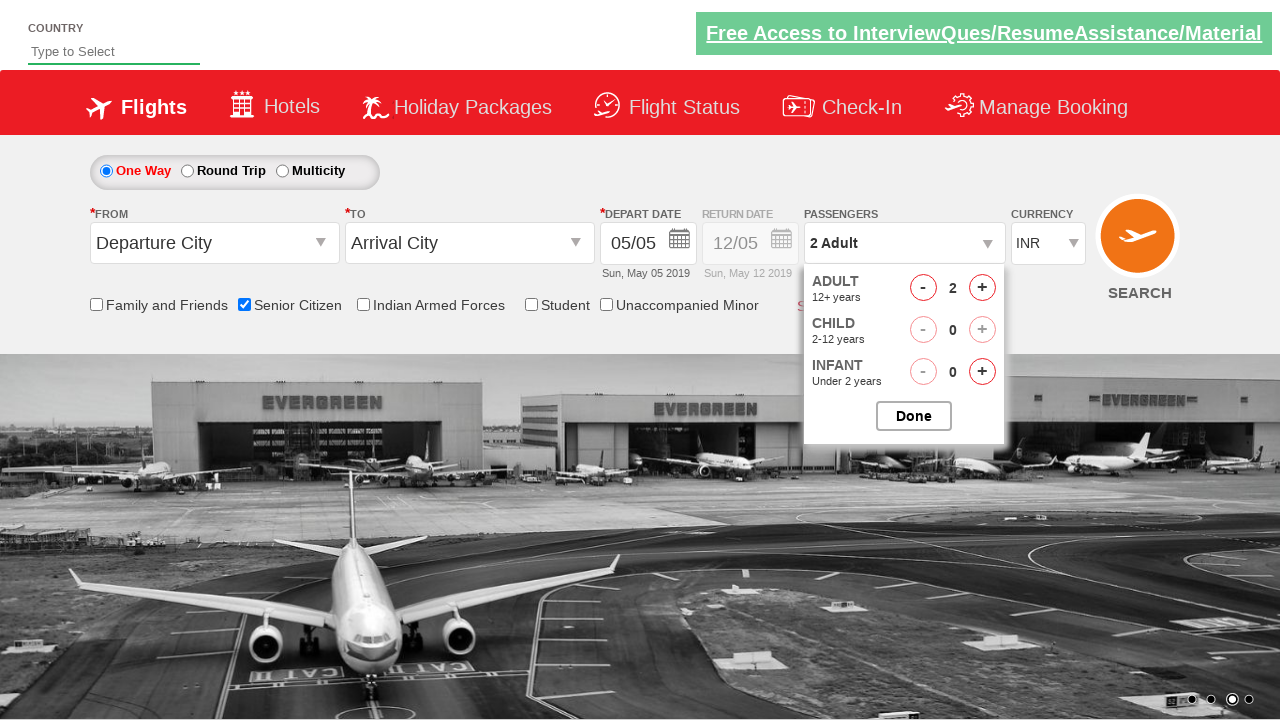

Clicked increment adult button (click 2 of 4) at (982, 288) on #hrefIncAdt
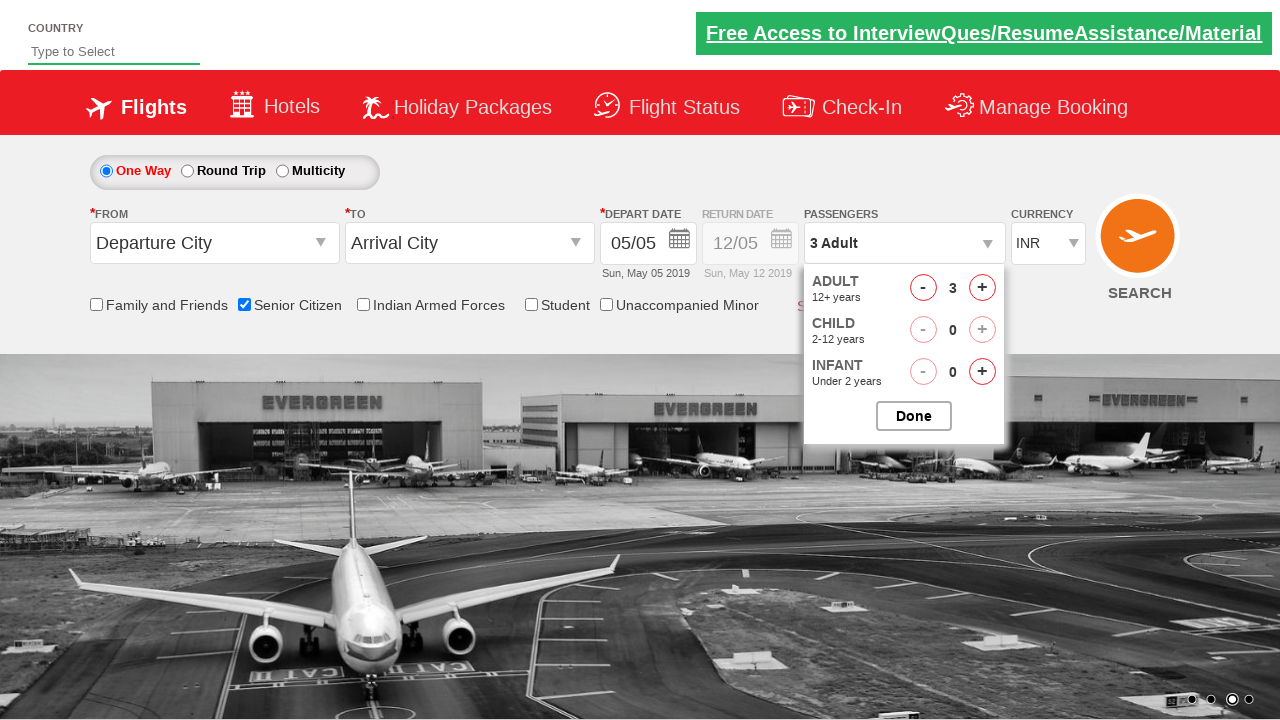

Clicked increment adult button (click 3 of 4) at (982, 288) on #hrefIncAdt
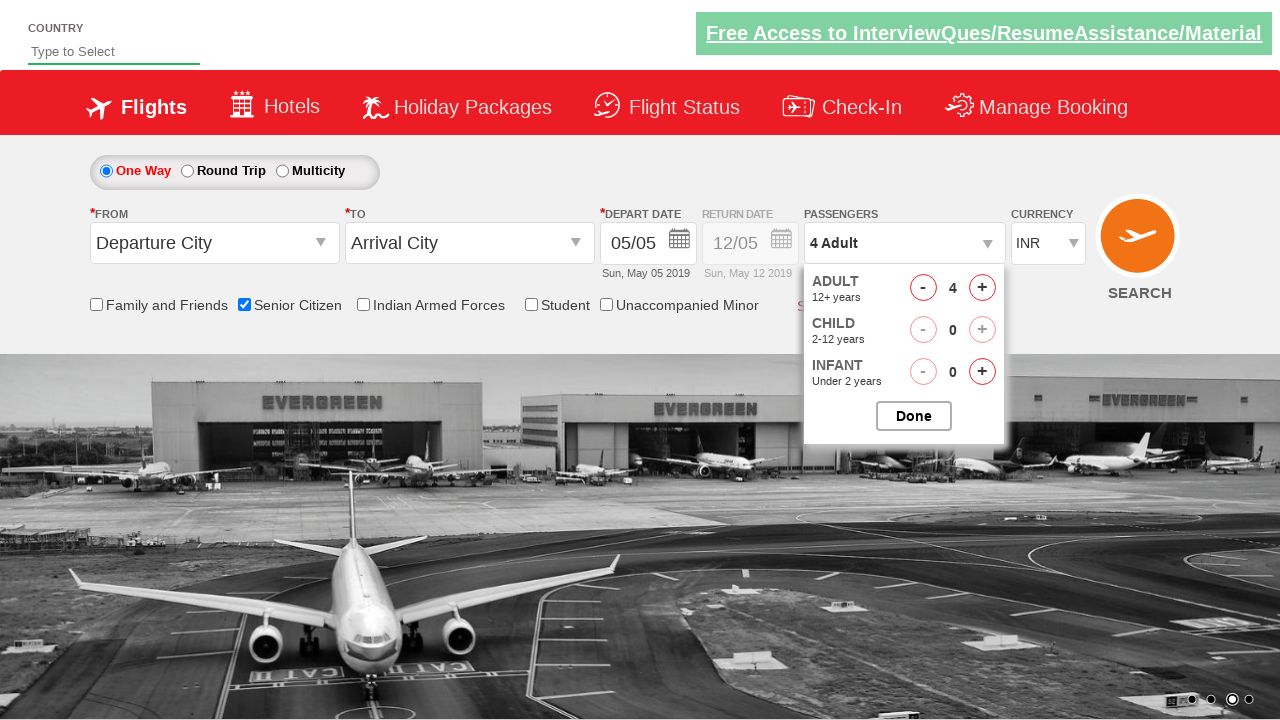

Clicked increment adult button (click 4 of 4) at (982, 288) on #hrefIncAdt
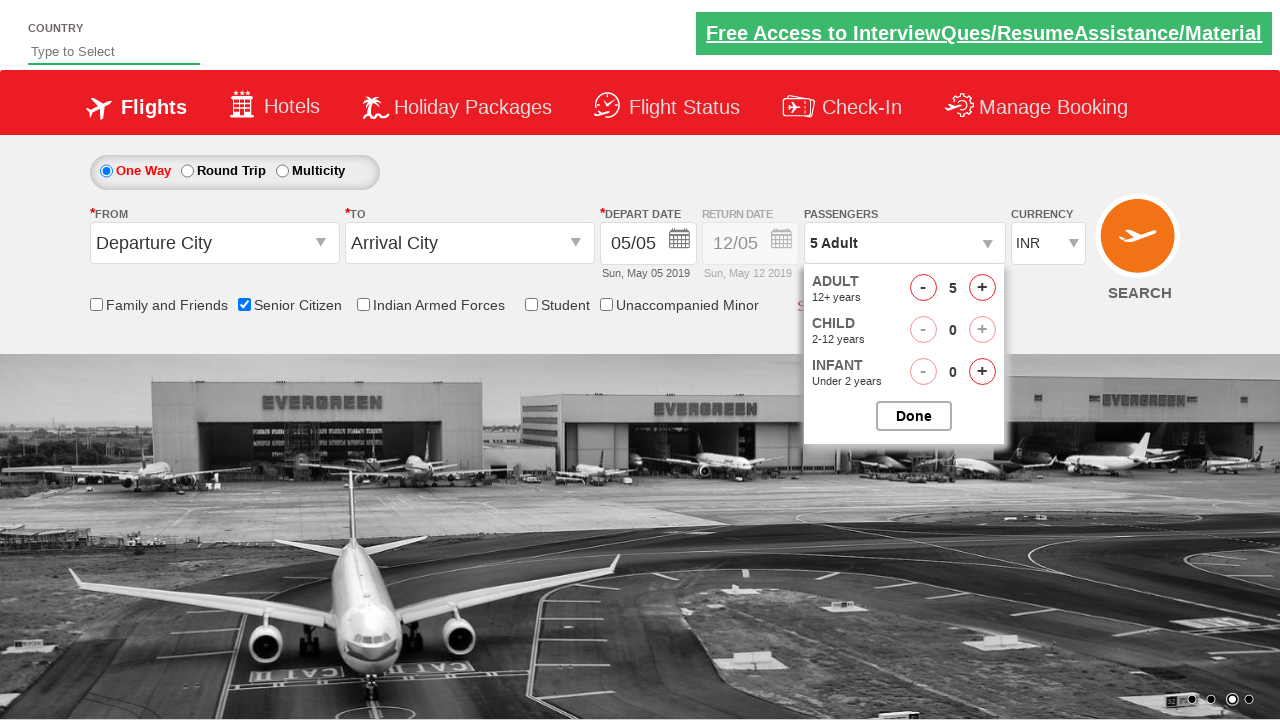

Closed the passenger selection dropdown at (914, 416) on #btnclosepaxoption
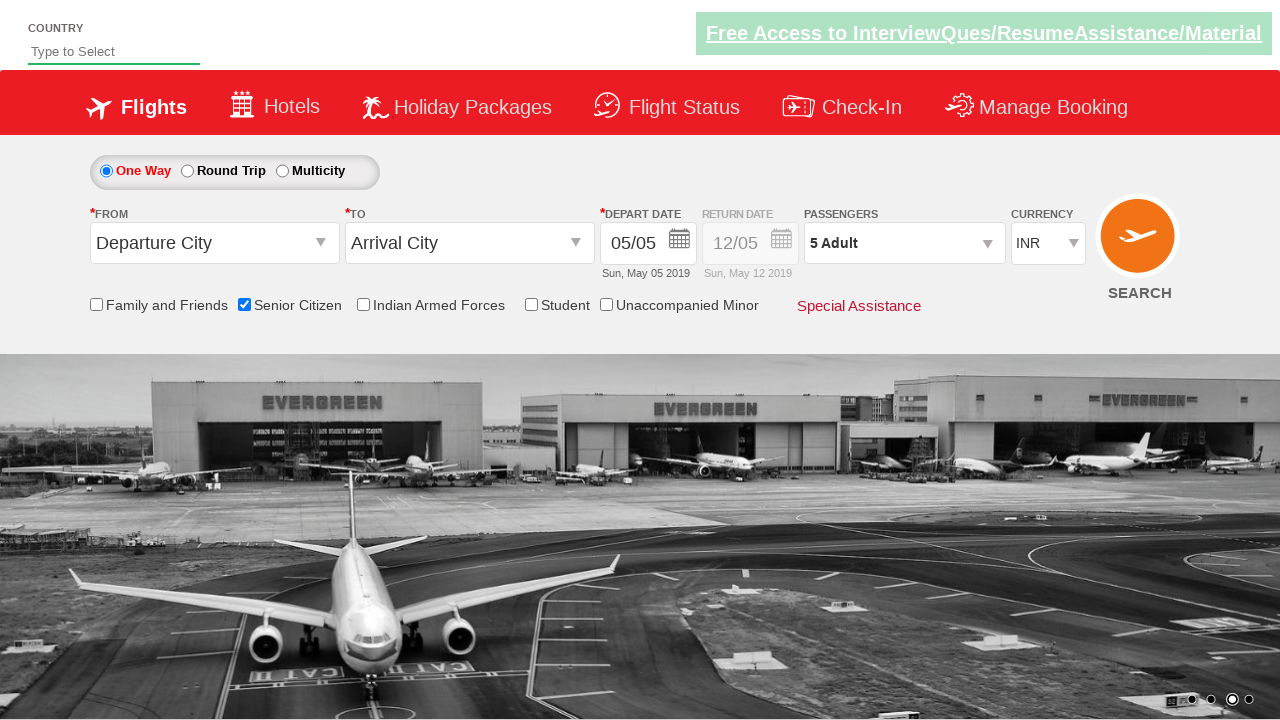

Verified passenger count is '5 Adult'
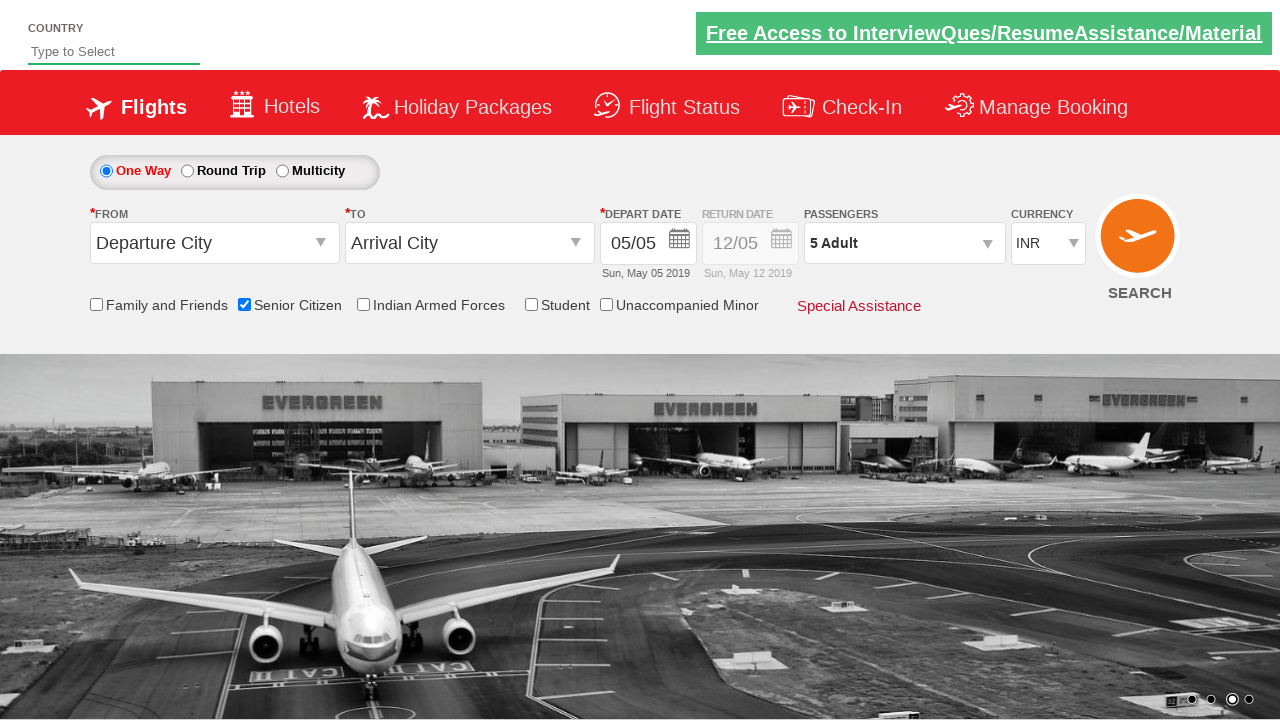

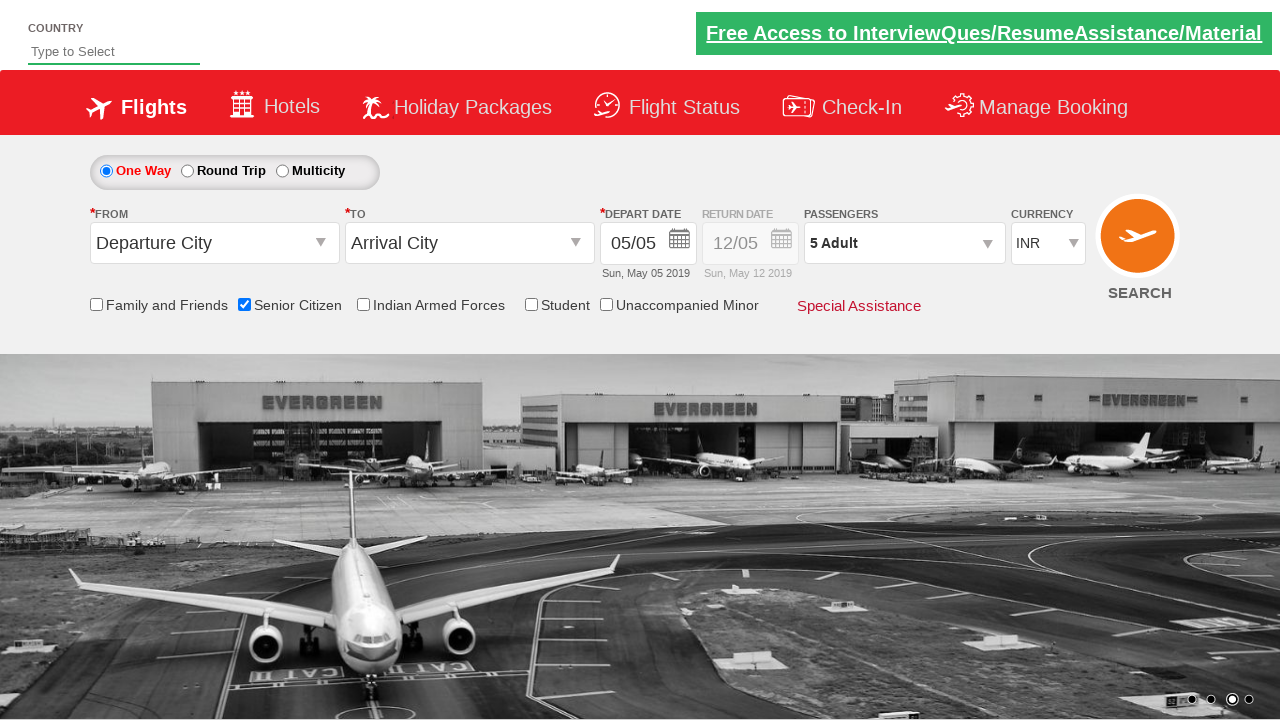